Tests clicking the JS Confirm button, dismissing the confirmation dialog, and verifying the result shows "Cancel" was clicked.

Starting URL: https://the-internet.herokuapp.com/javascript_alerts

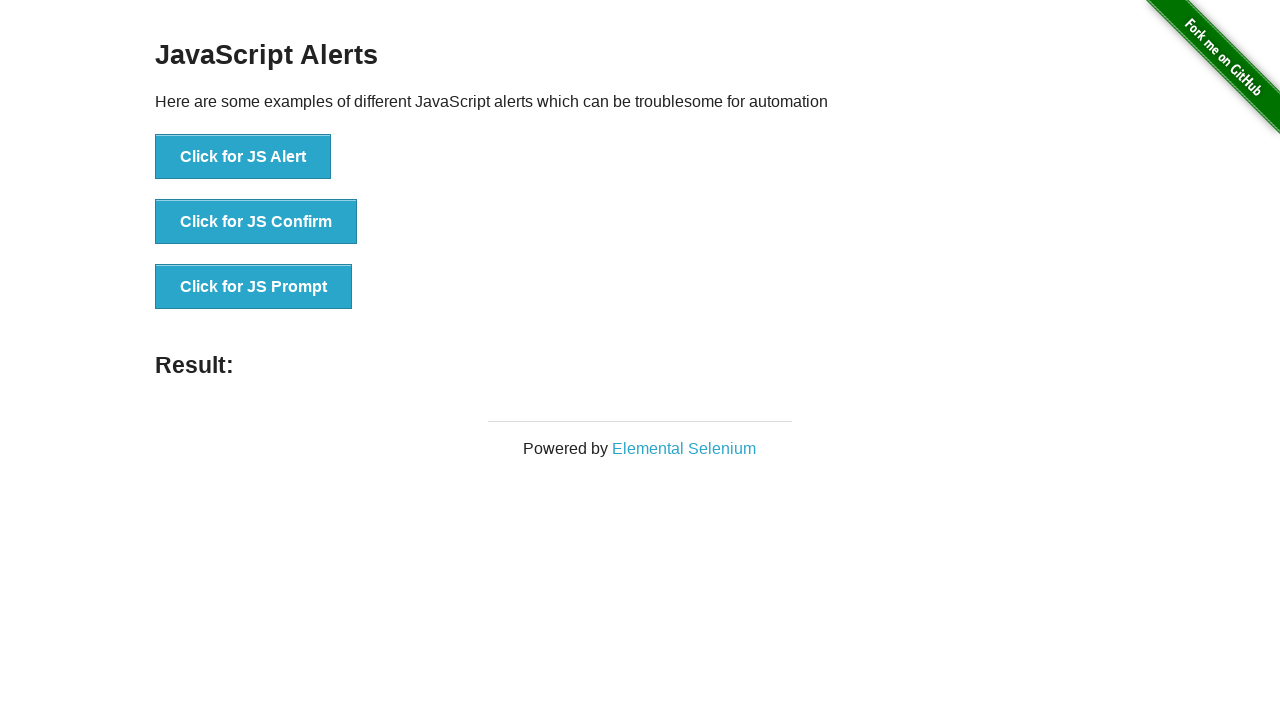

Set up dialog handler to dismiss confirmation dialogs
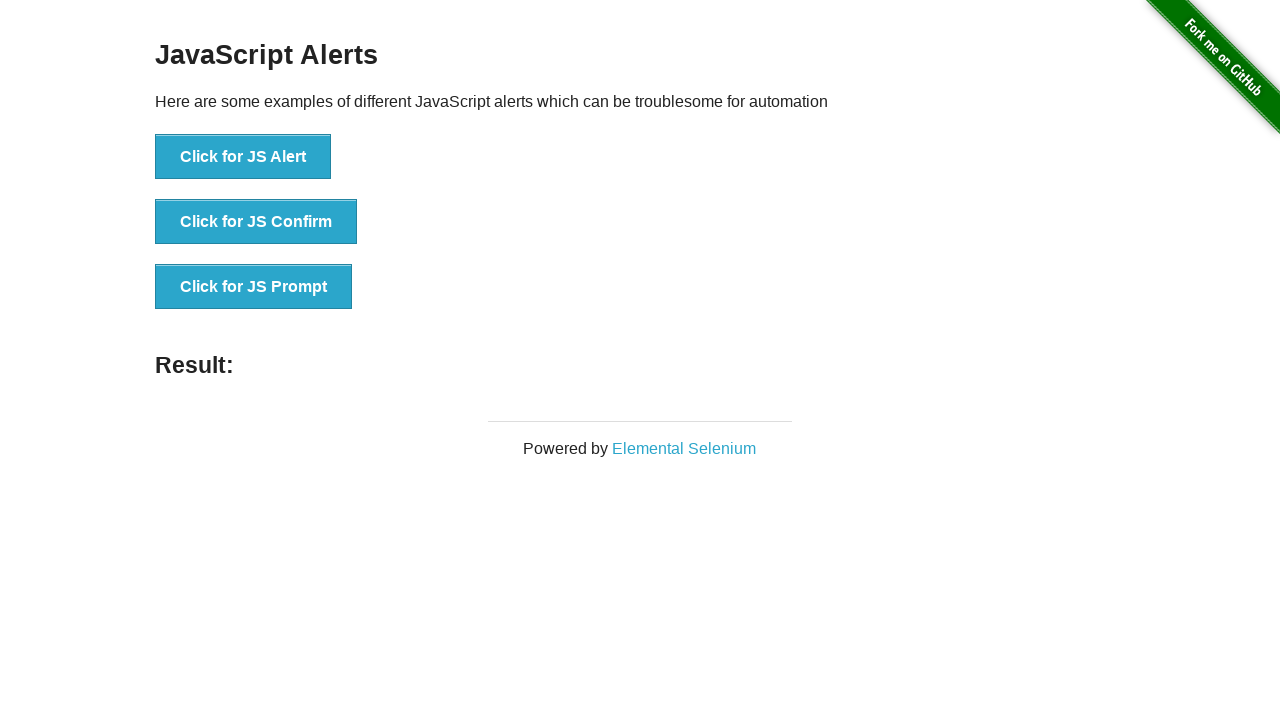

Clicked the JS Confirm button at (256, 222) on button[onclick*='jsConfirm']
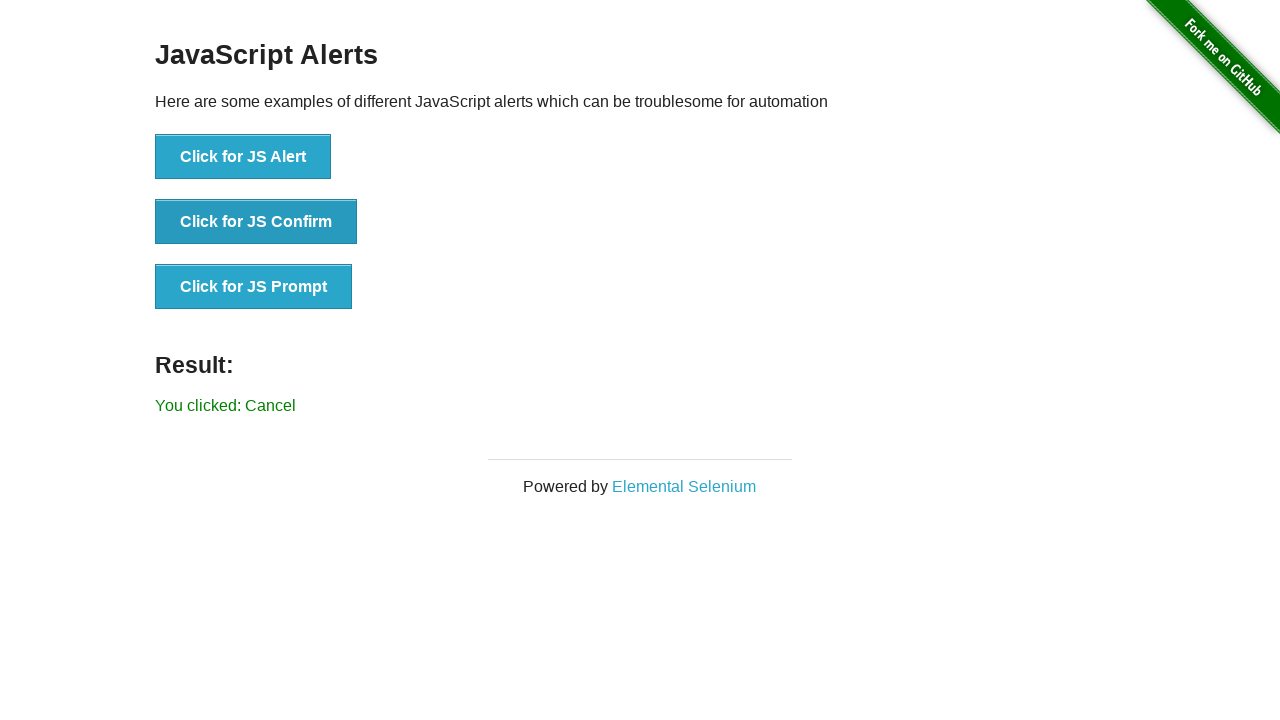

Confirmation dialog dismissed and result message appeared
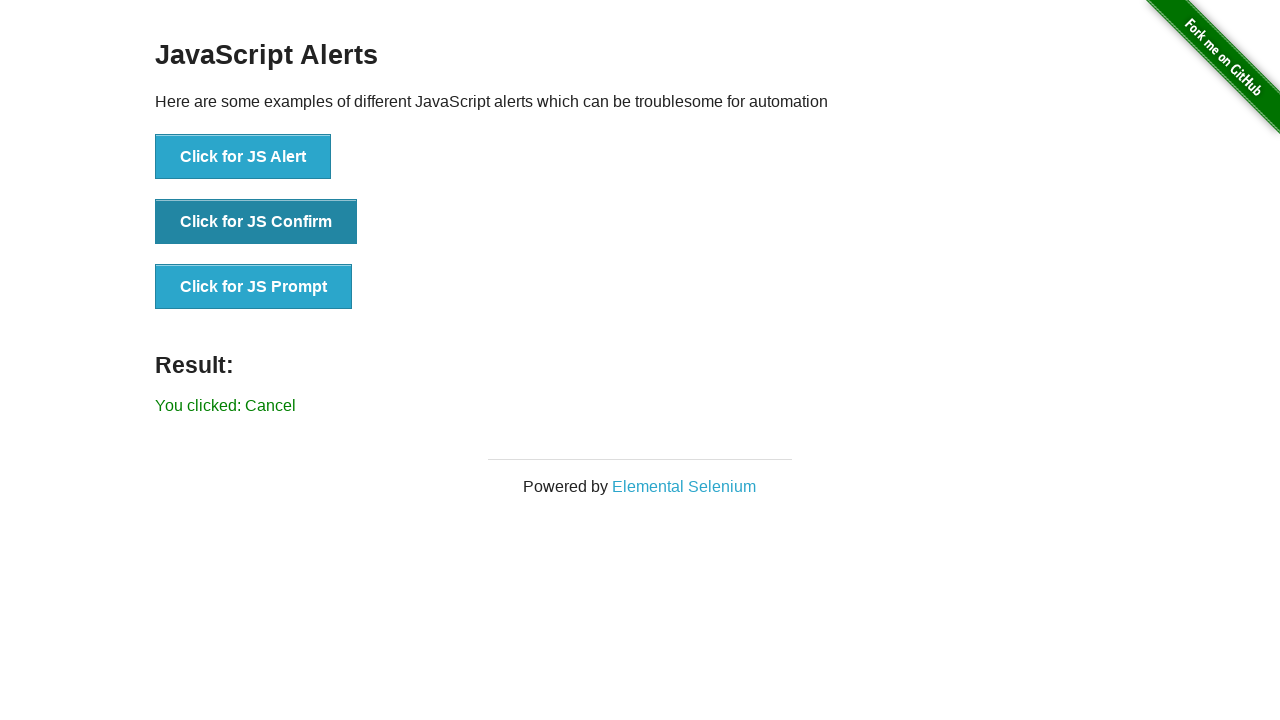

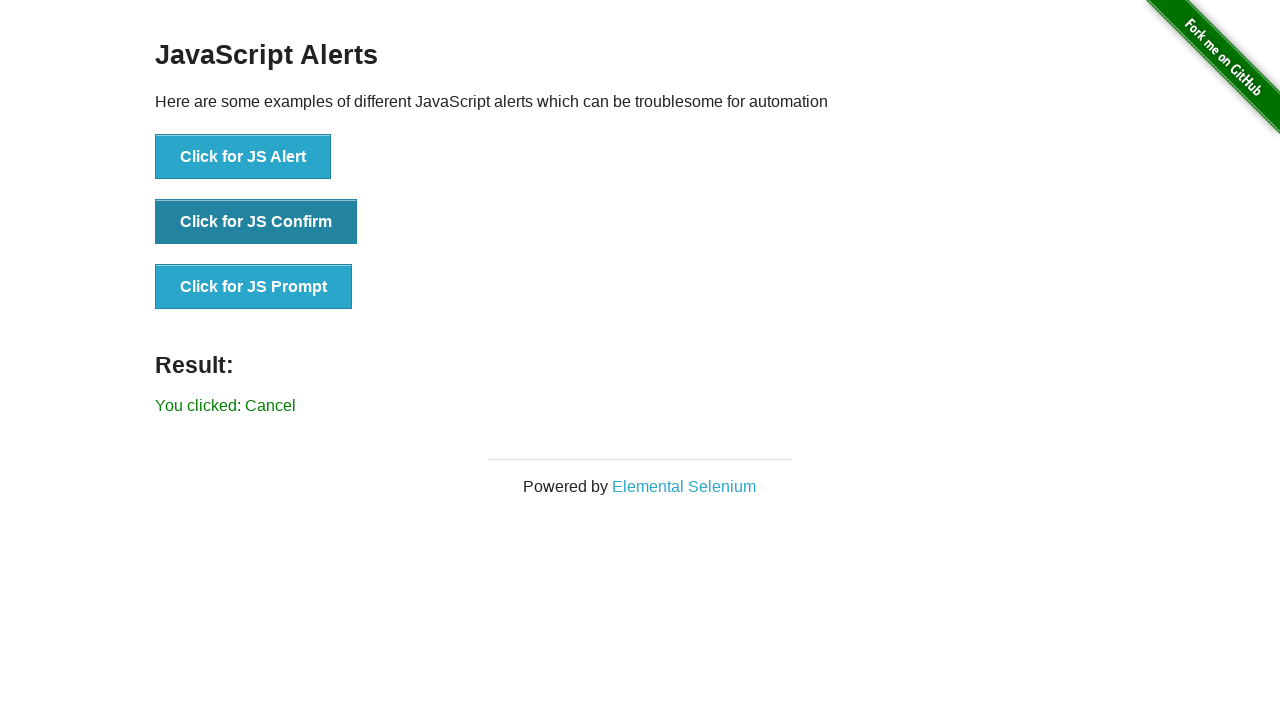